Tests TodoMVC React application by adding two todo items, marking one as completed, verifying the completed filter works, then deleting the second todo item and verifying it's removed from the list.

Starting URL: https://todomvc.com/examples/react/dist/

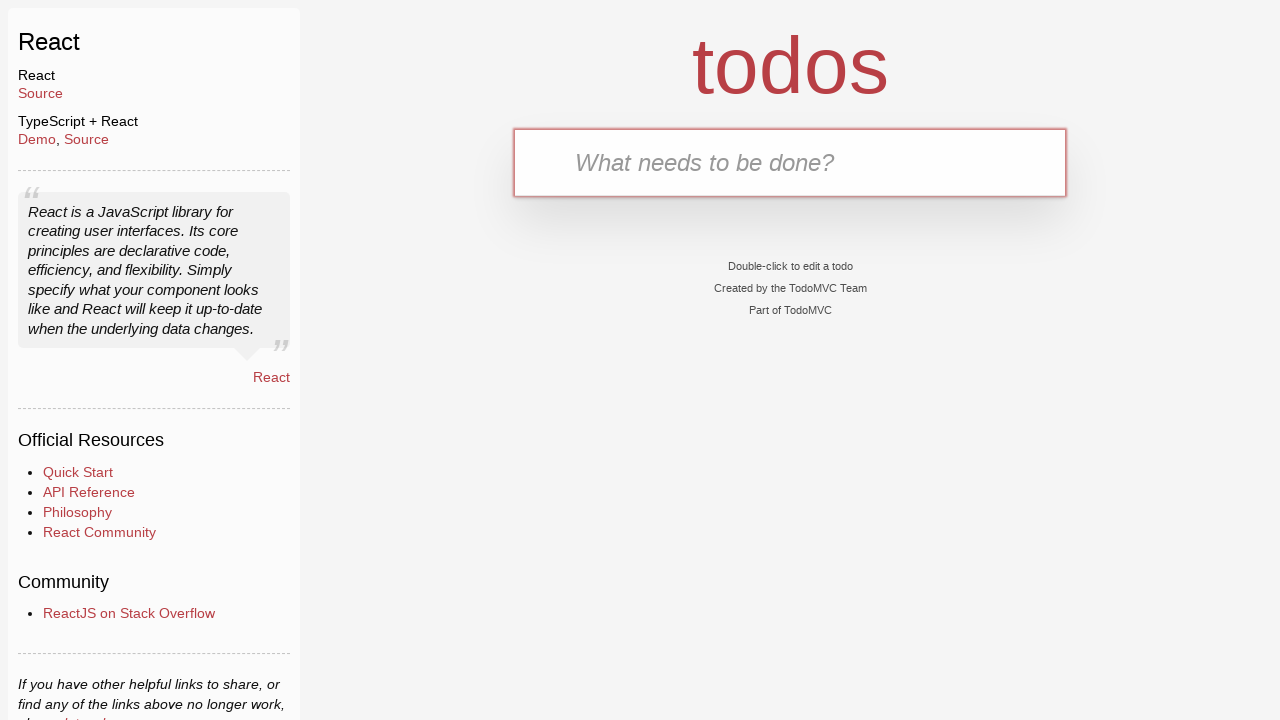

Filled todo input field with 'TODO 1 - 03/01/2026' on #todo-input
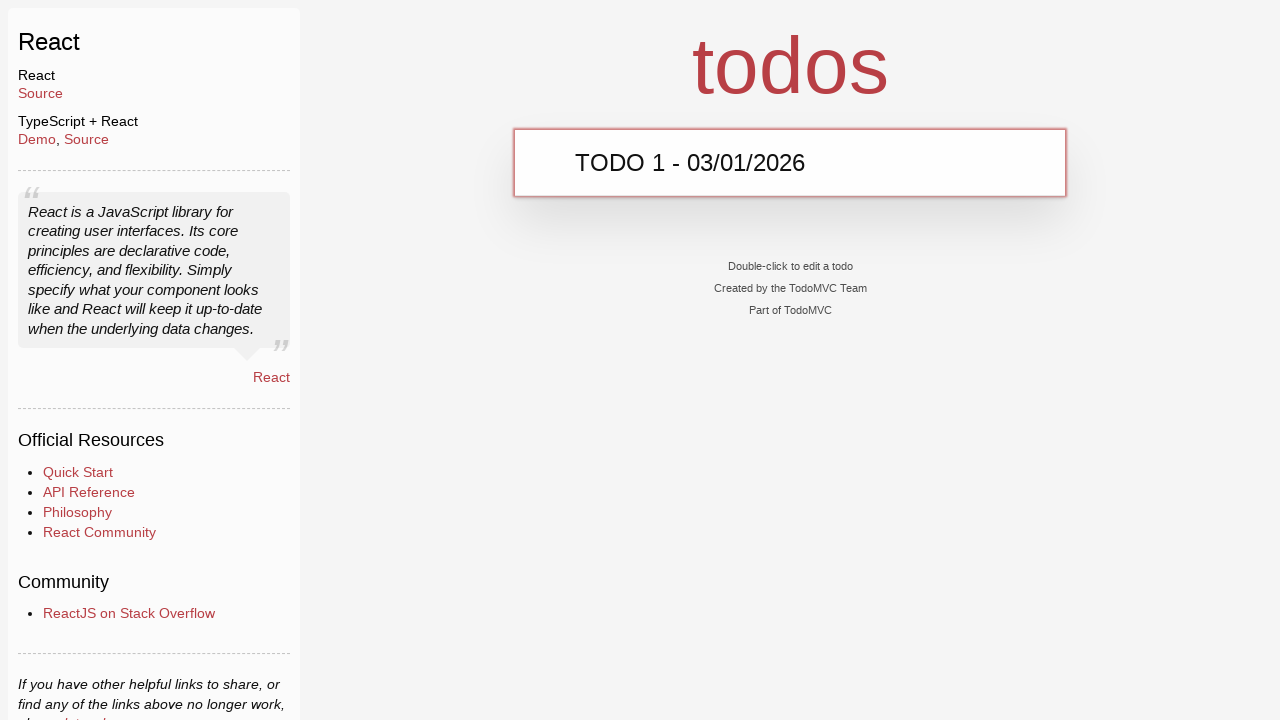

Pressed Enter to add first todo item on #todo-input
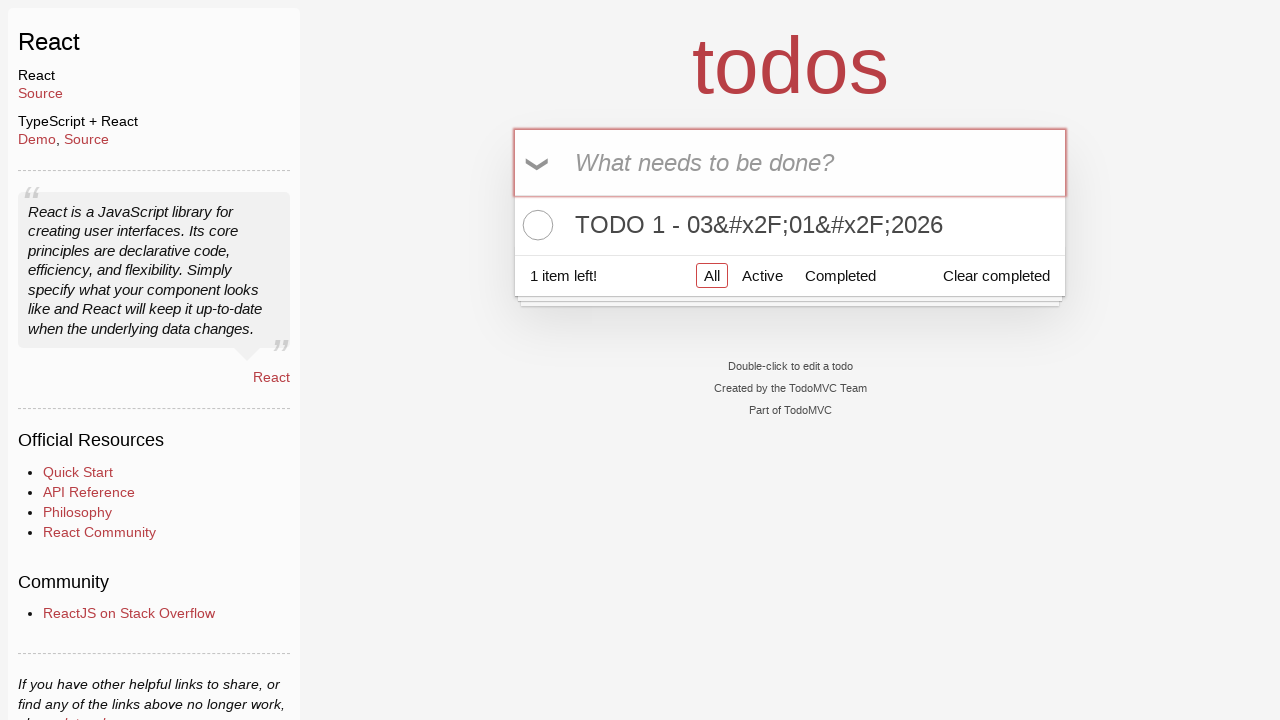

First todo item appeared in the list
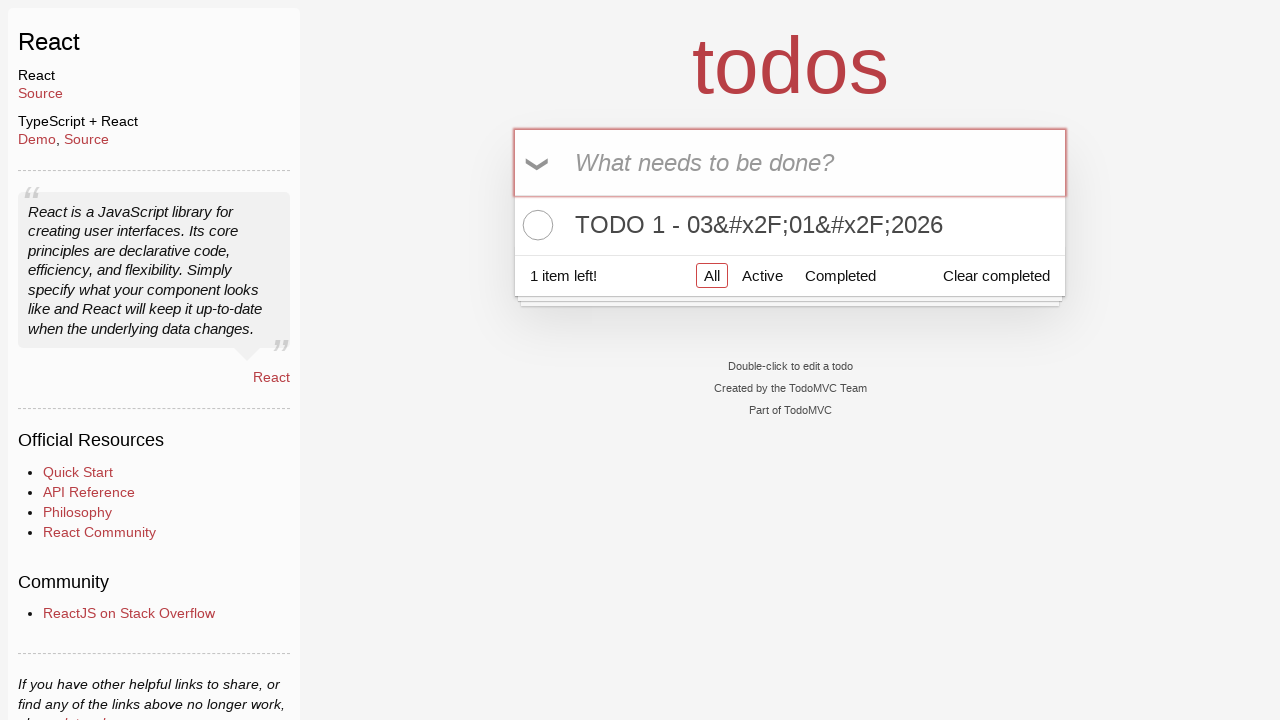

Clicked on the first todo item label at (790, 225) on label[data-testid='todo-item-label']
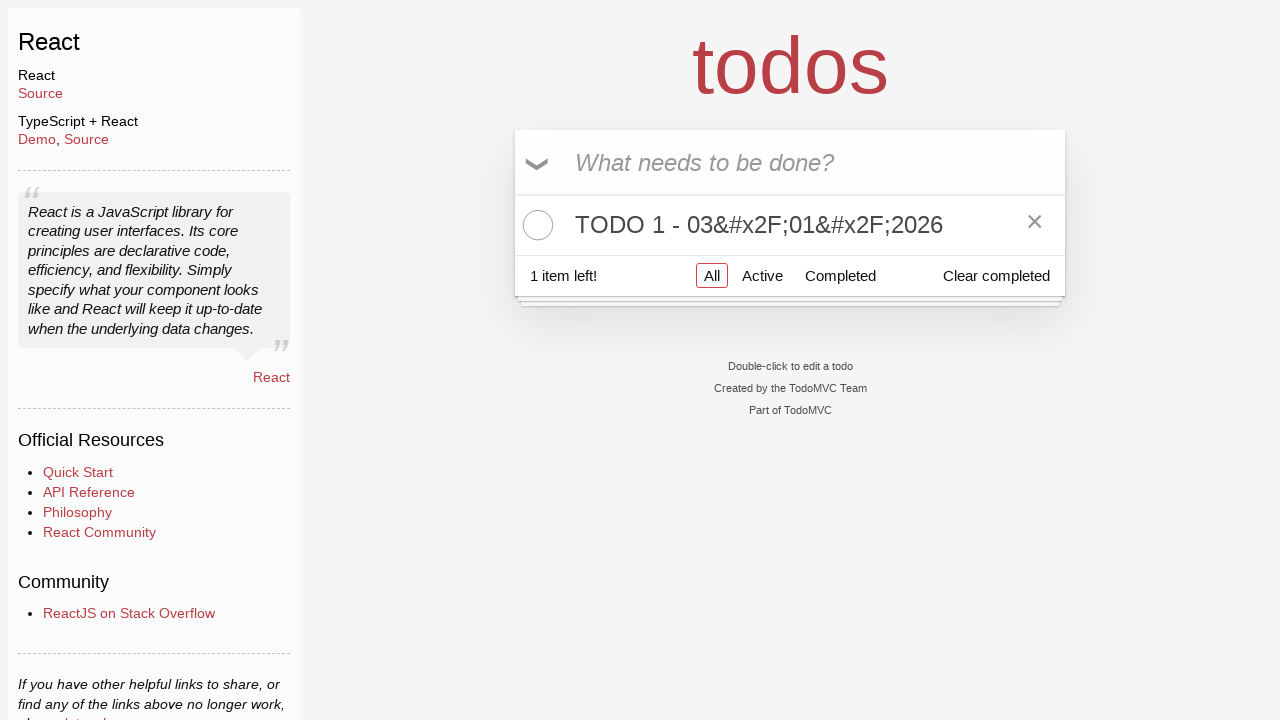

Filled todo input field with 'TODO 2' on #todo-input
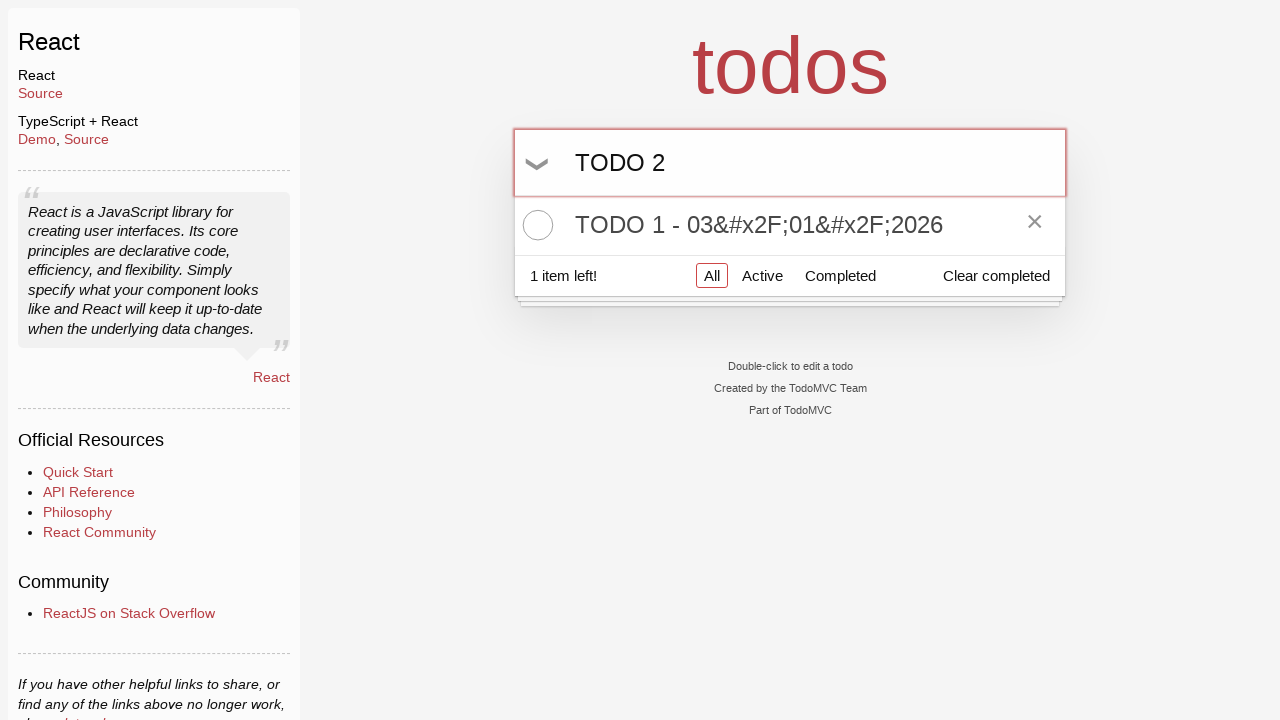

Pressed Enter to add second todo item on #todo-input
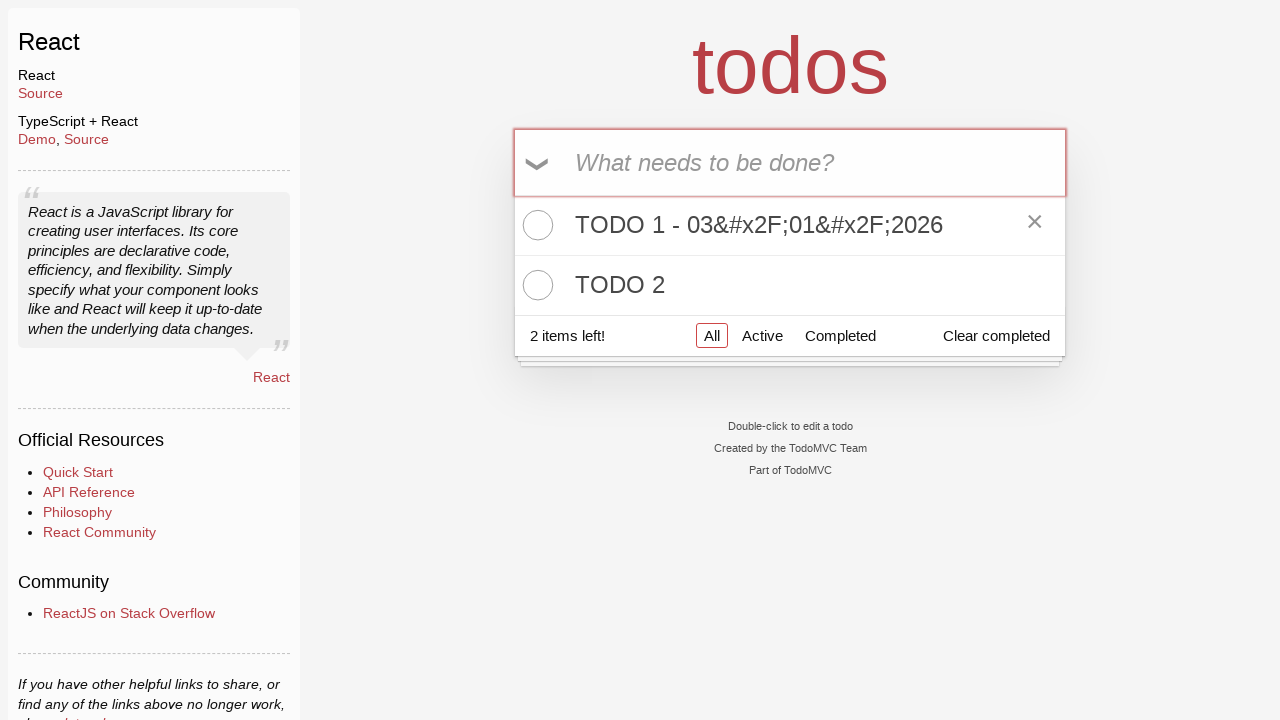

Marked first todo item as completed at (535, 225) on li:nth-child(1) div:nth-child(1) input:nth-child(1)
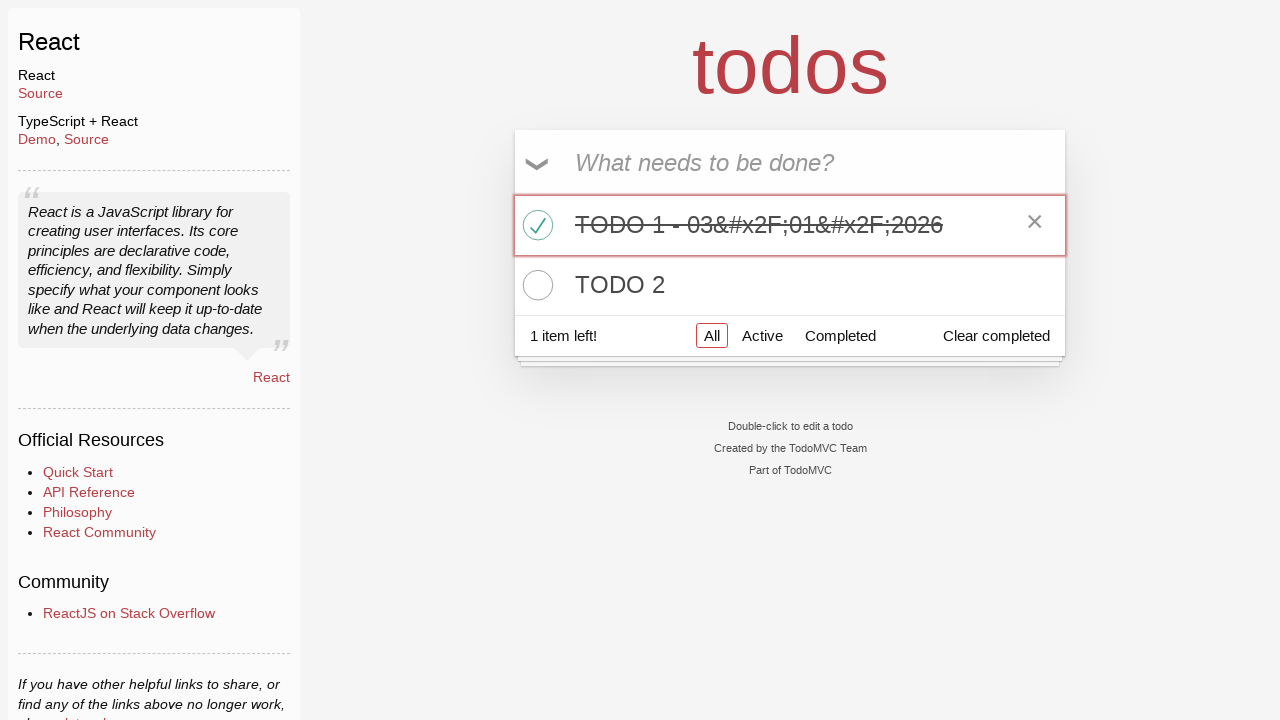

Clicked on the Completed filter at (840, 335) on a[href='#/completed']
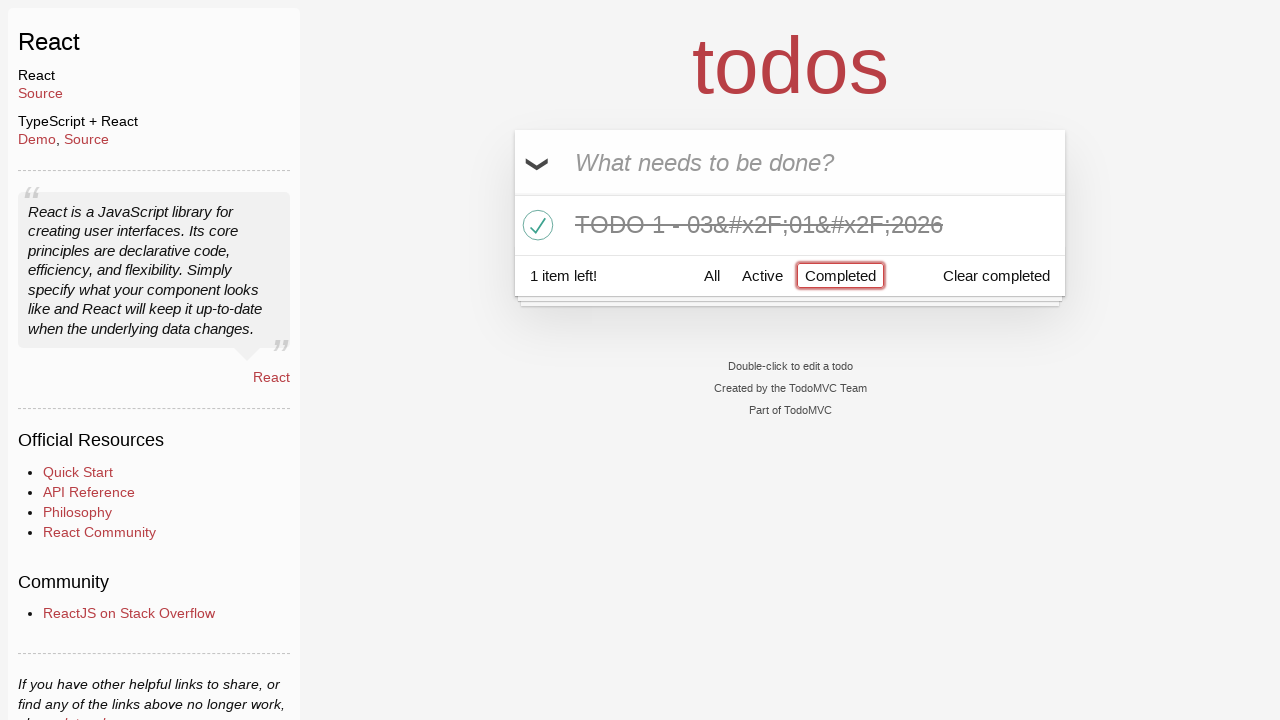

Clicked on the All filter to show all todos at (712, 275) on xpath=//a[normalize-space()='All']
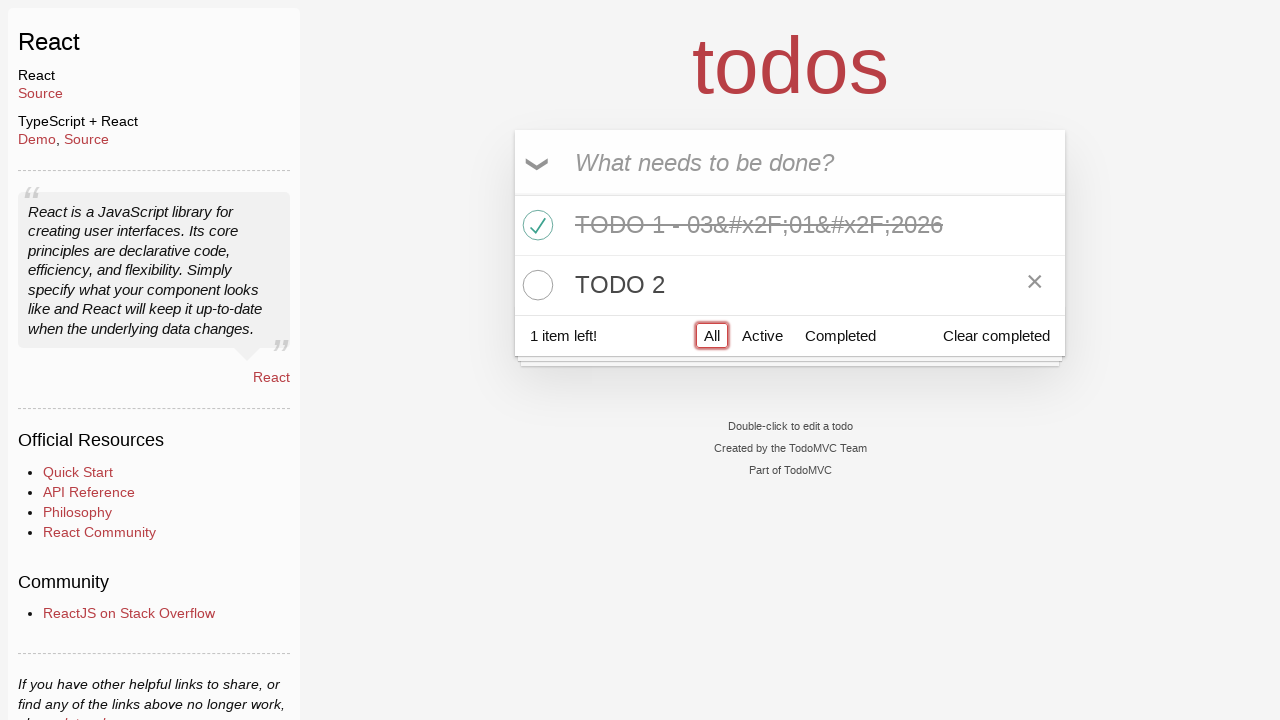

Hovered over second todo item to reveal delete button at (790, 285) on .todo-list li >> nth=1
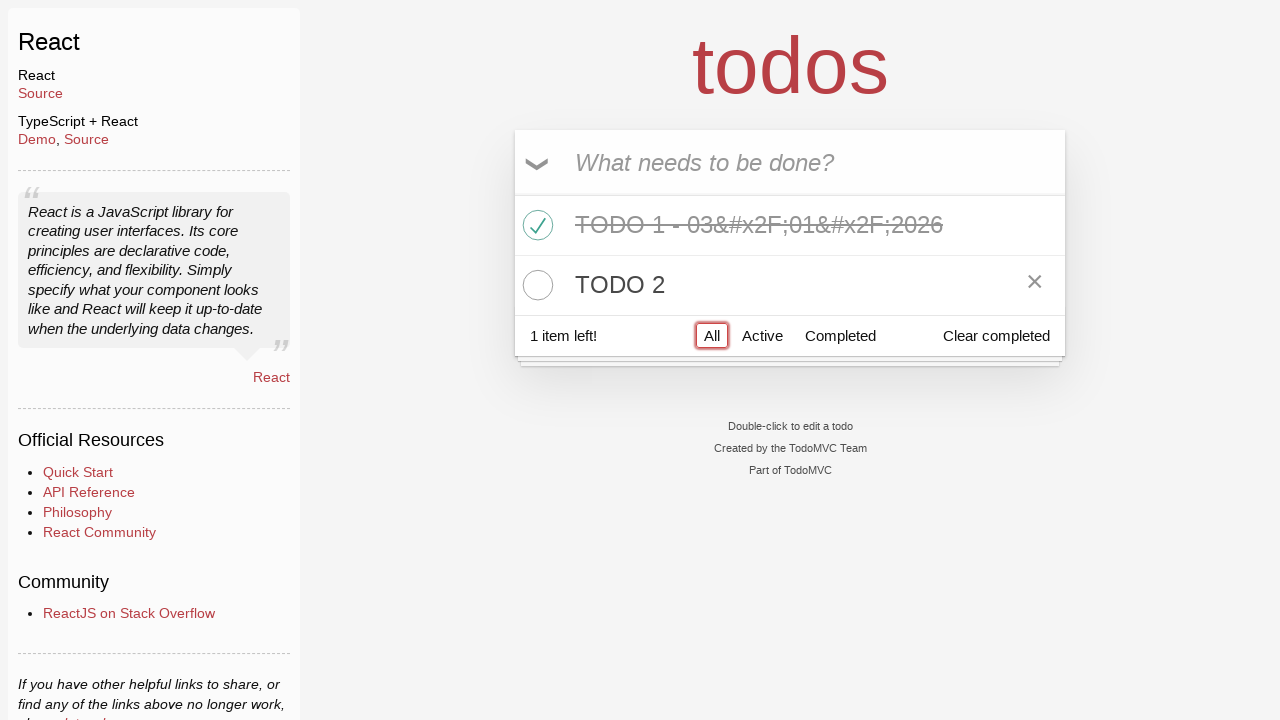

Clicked delete button on second todo item at (1035, 285) on .todo-list li >> nth=1 >> .destroy
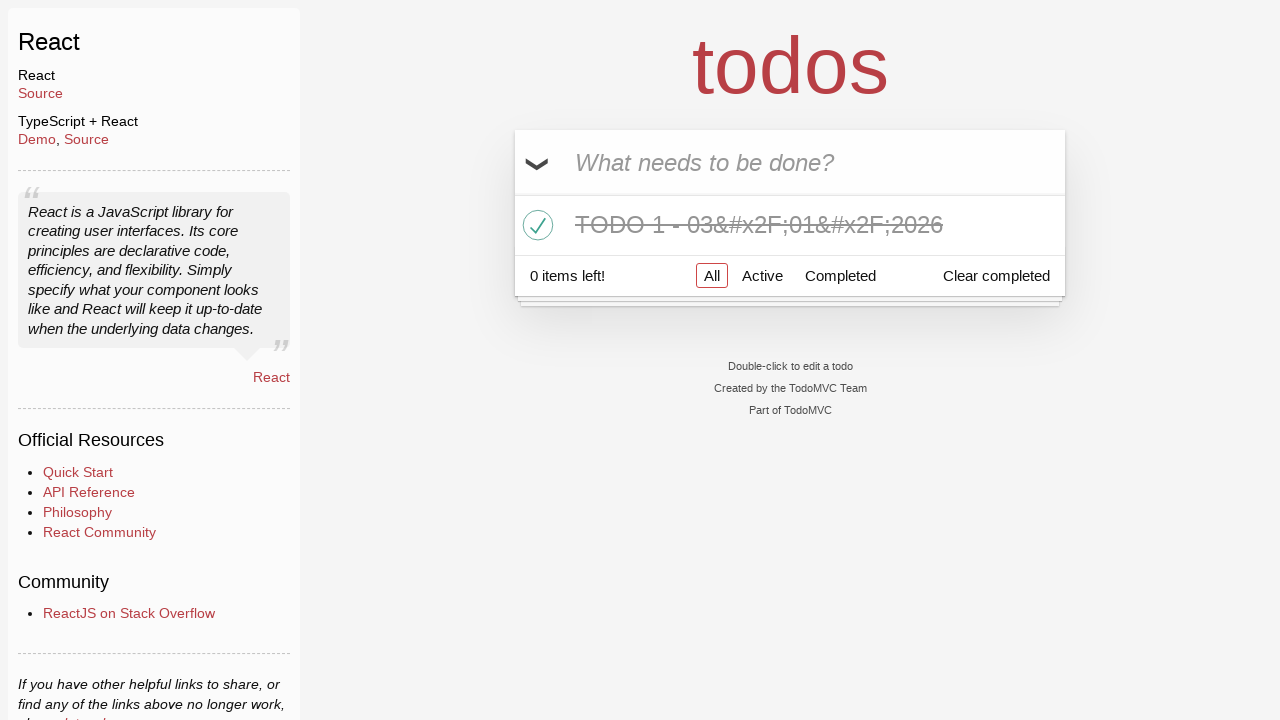

Verified second todo item 'TODO 2' was removed from the list
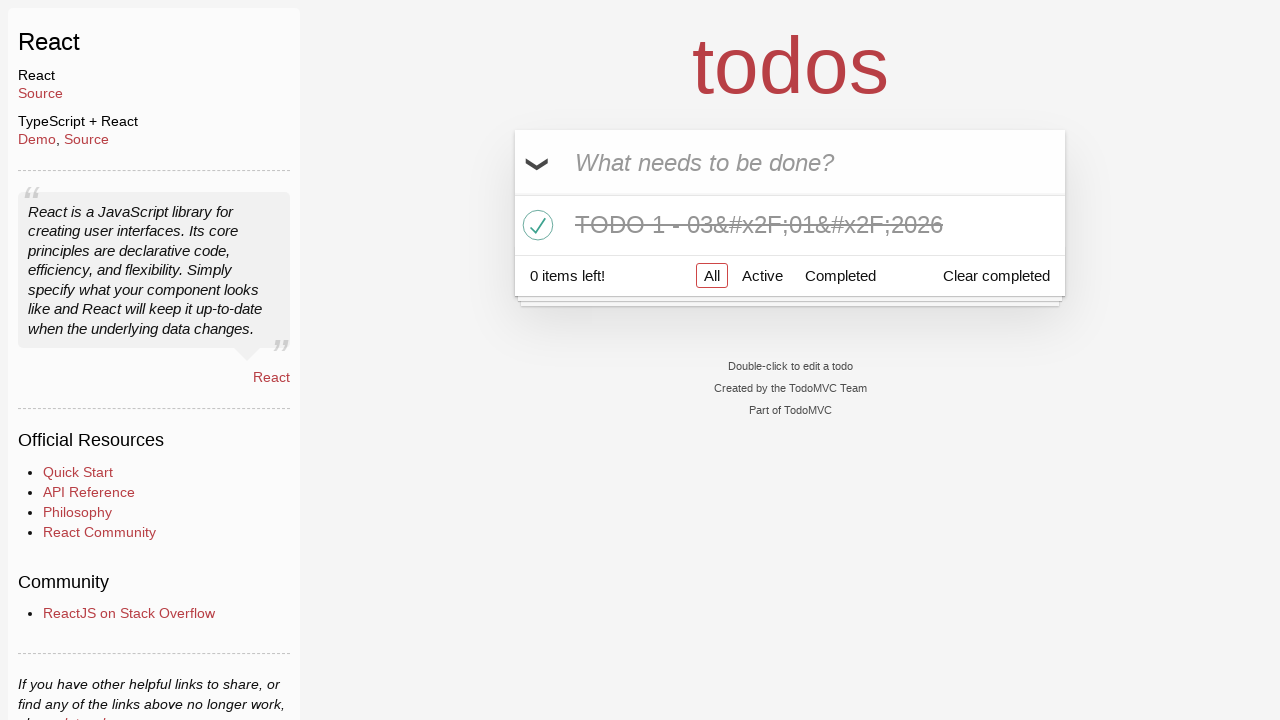

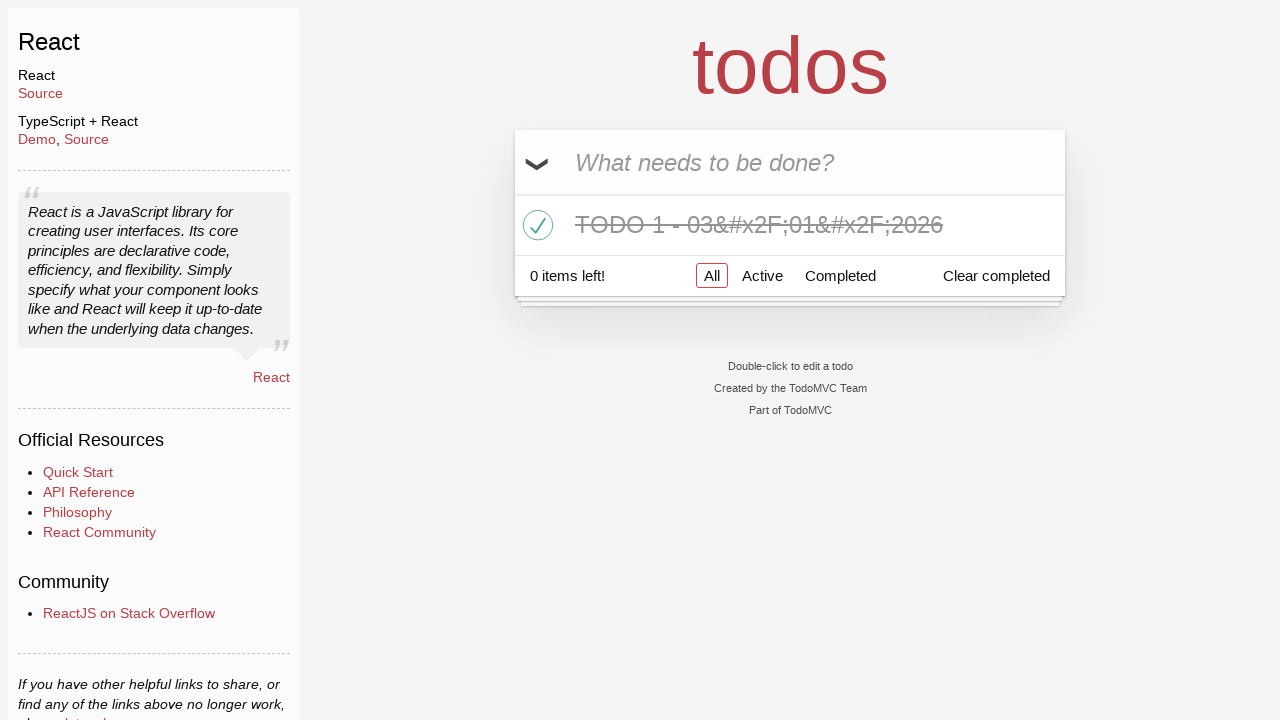